Tests a table with scrolling functionality by verifying that the sum of individual amounts in the table rows matches the displayed total amount

Starting URL: https://rahulshettyacademy.com/AutomationPractice/

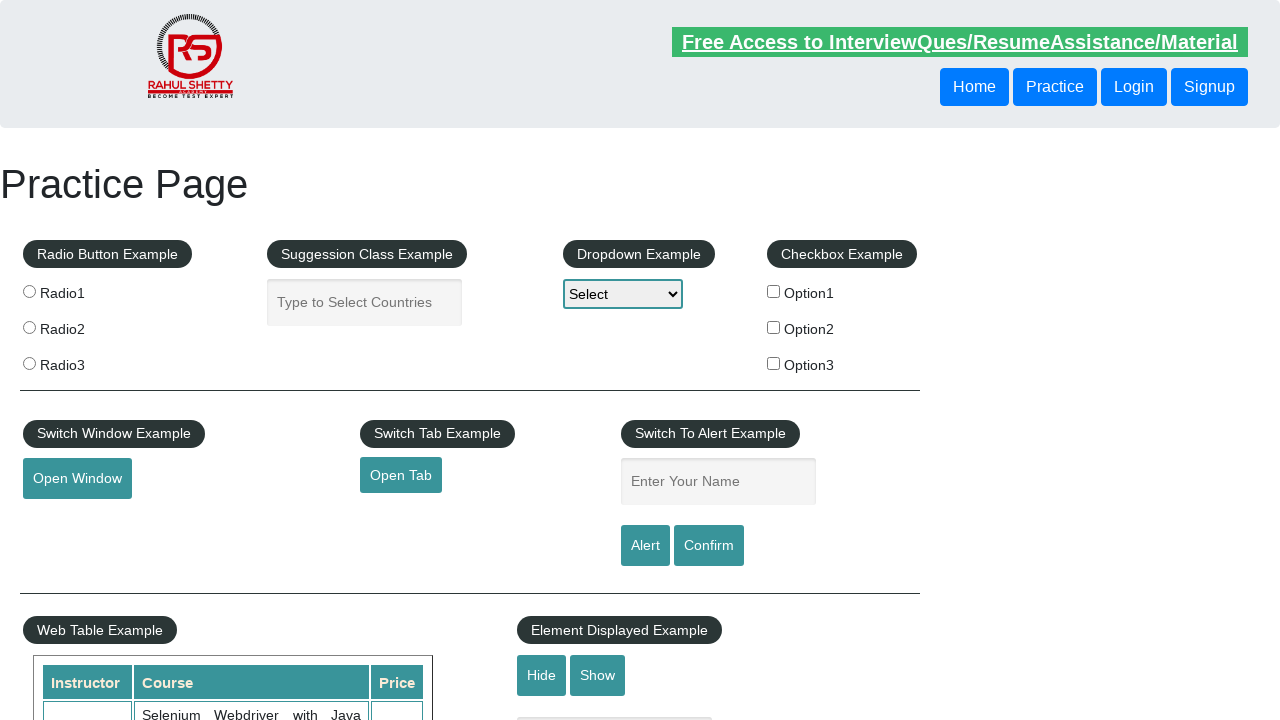

Scrolled down the page by 500 pixels
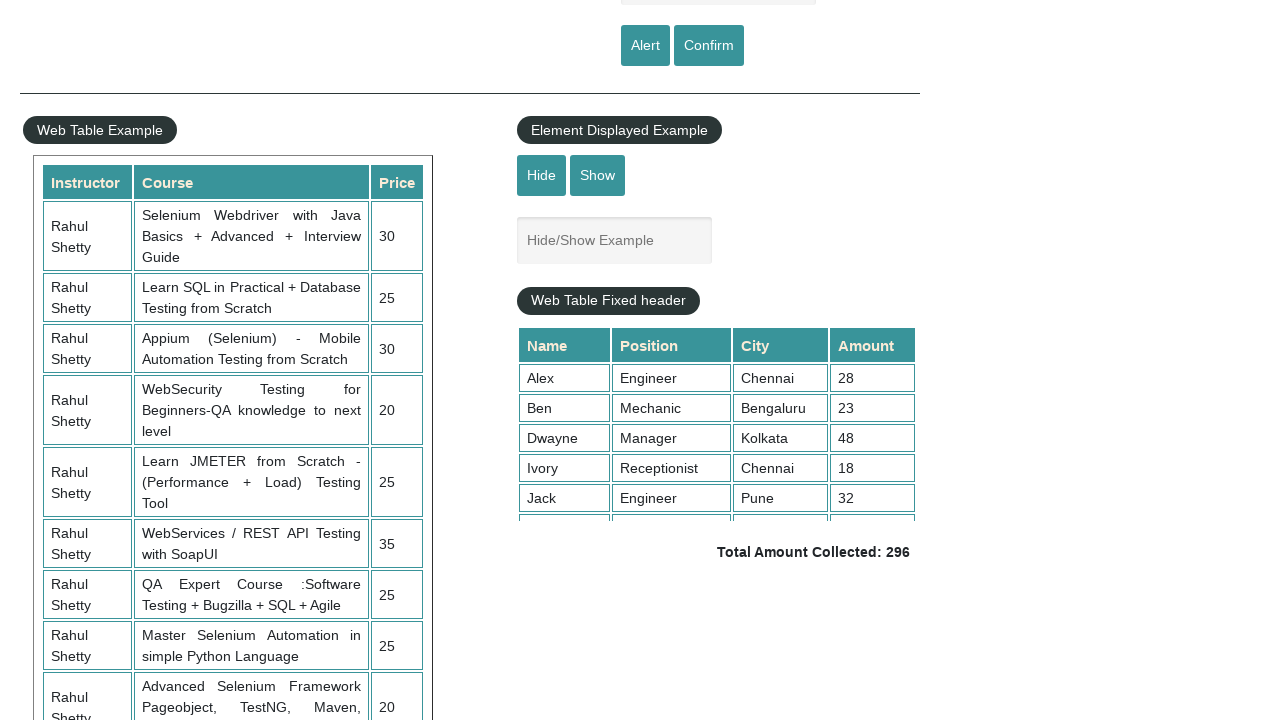

Scrolled within the fixed header table to position 5000
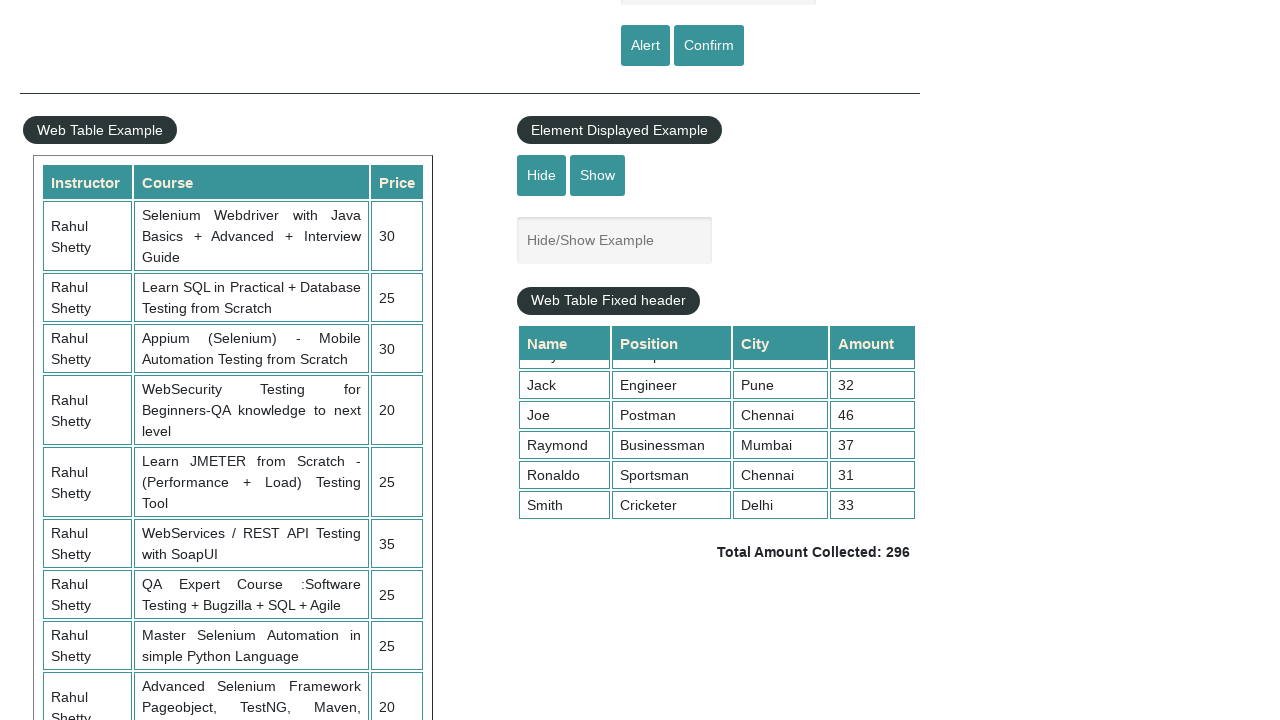

Table with id 'product' is now visible
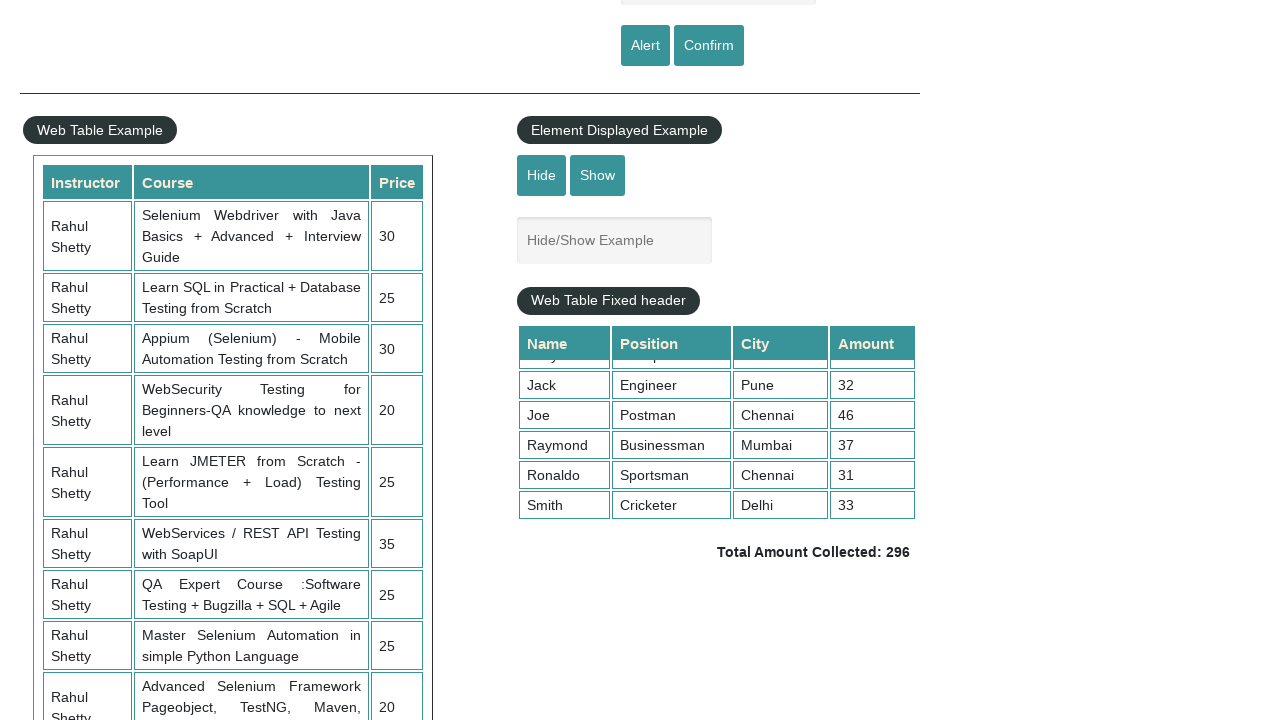

Retrieved all amount elements from table rows
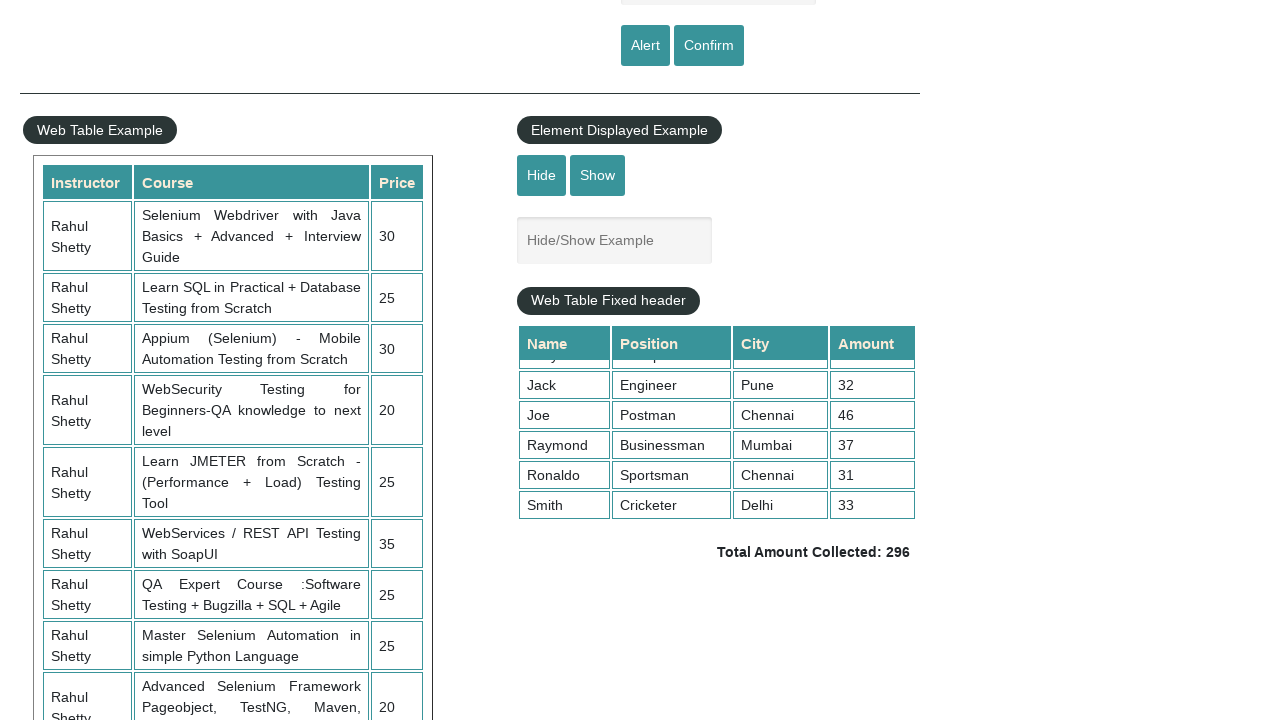

Calculated sum of all individual amounts in table: 296
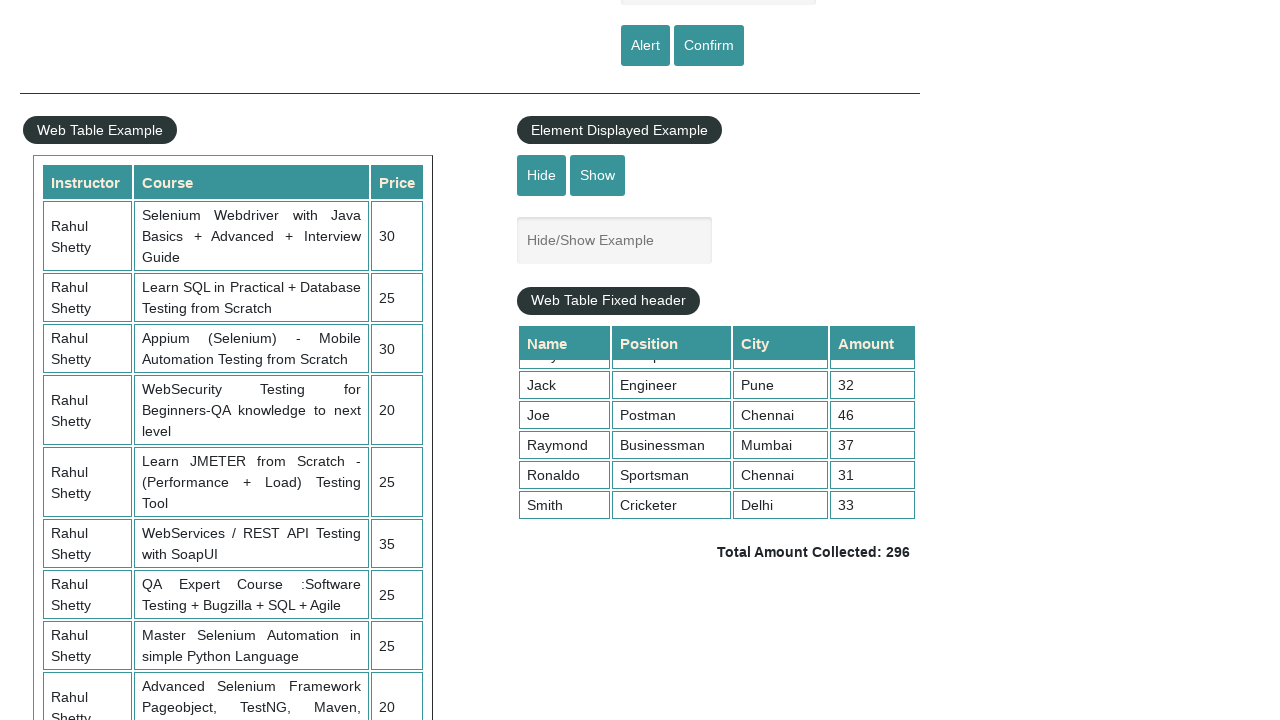

Retrieved displayed total amount text:  Total Amount Collected: 296 
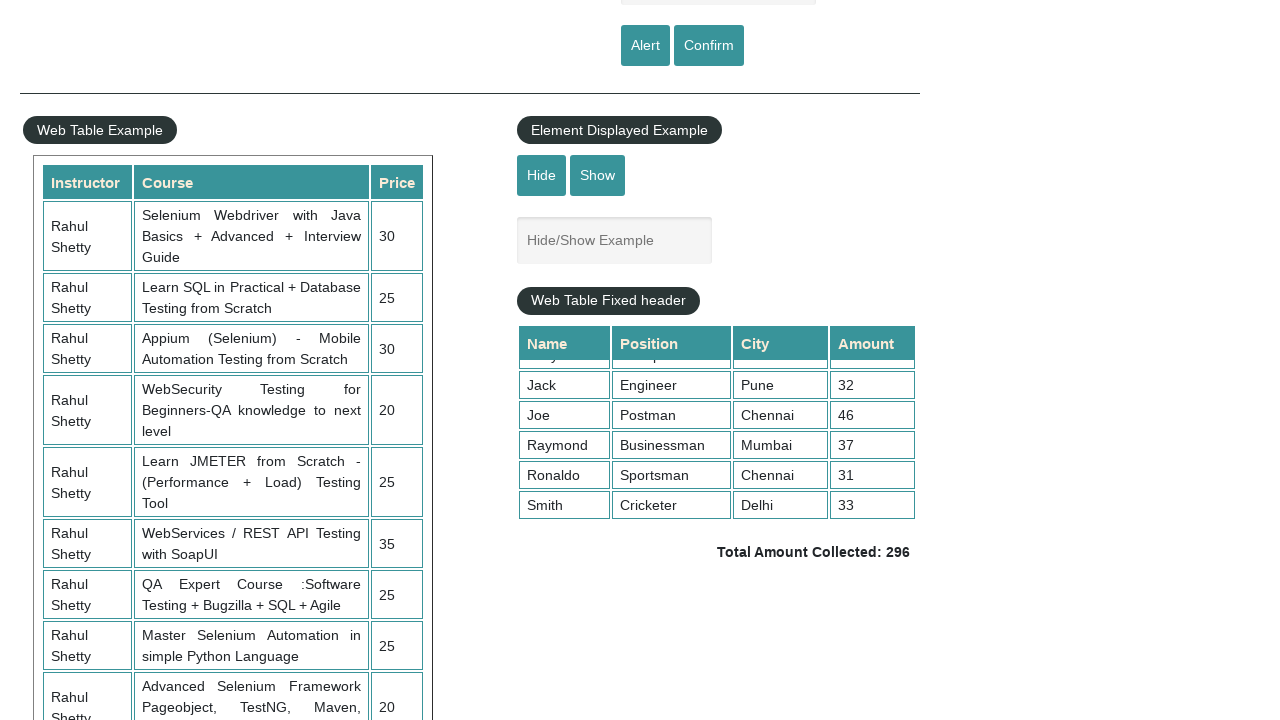

Parsed total amount value: 296
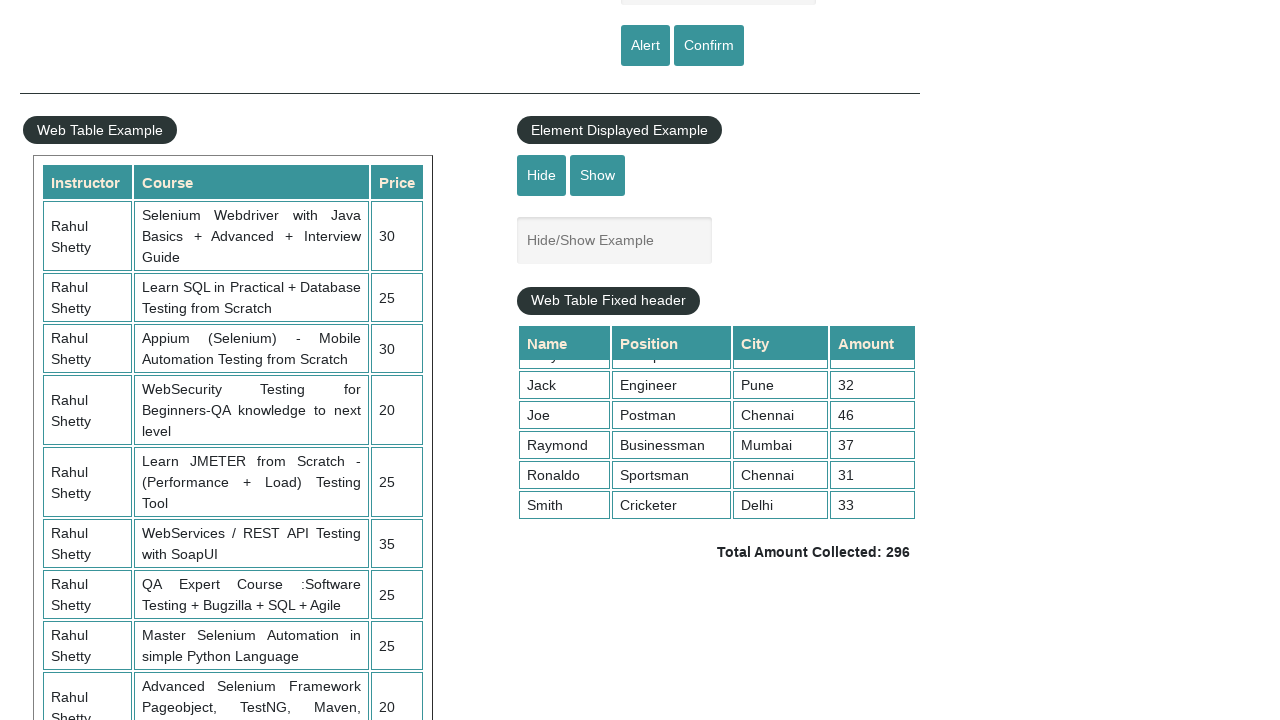

Verified that calculated sum (296) matches displayed total (296)
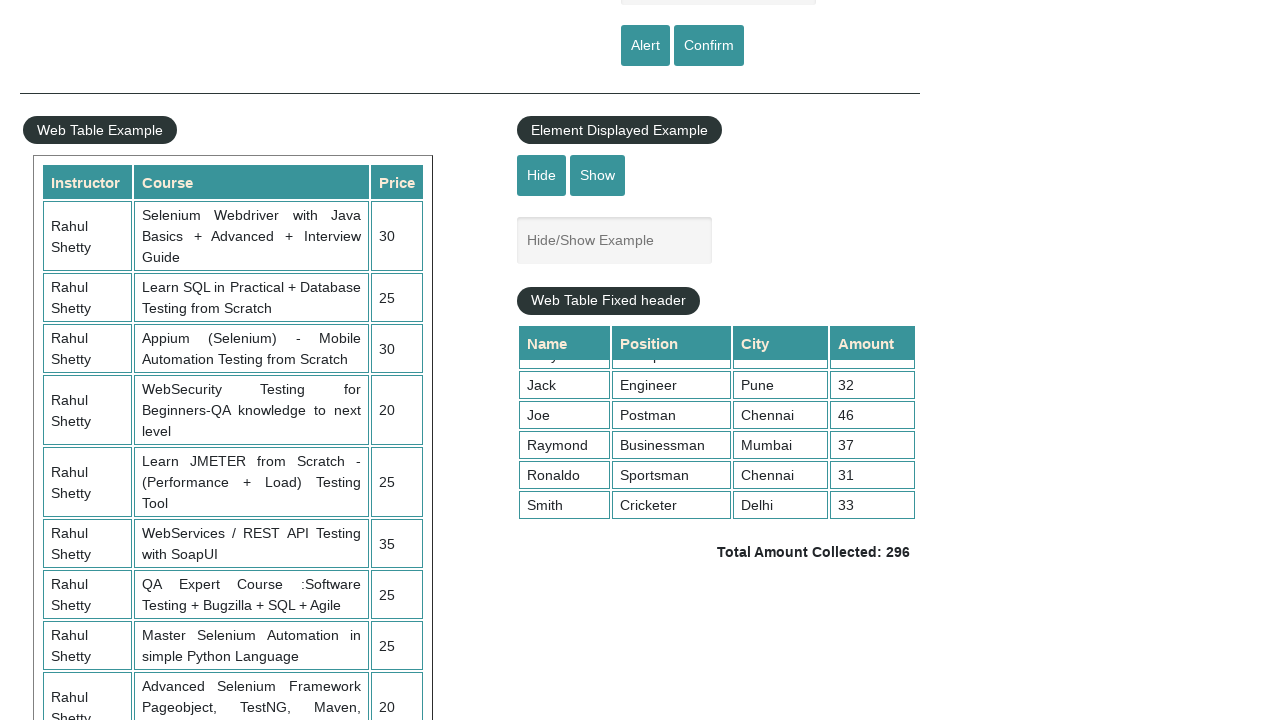

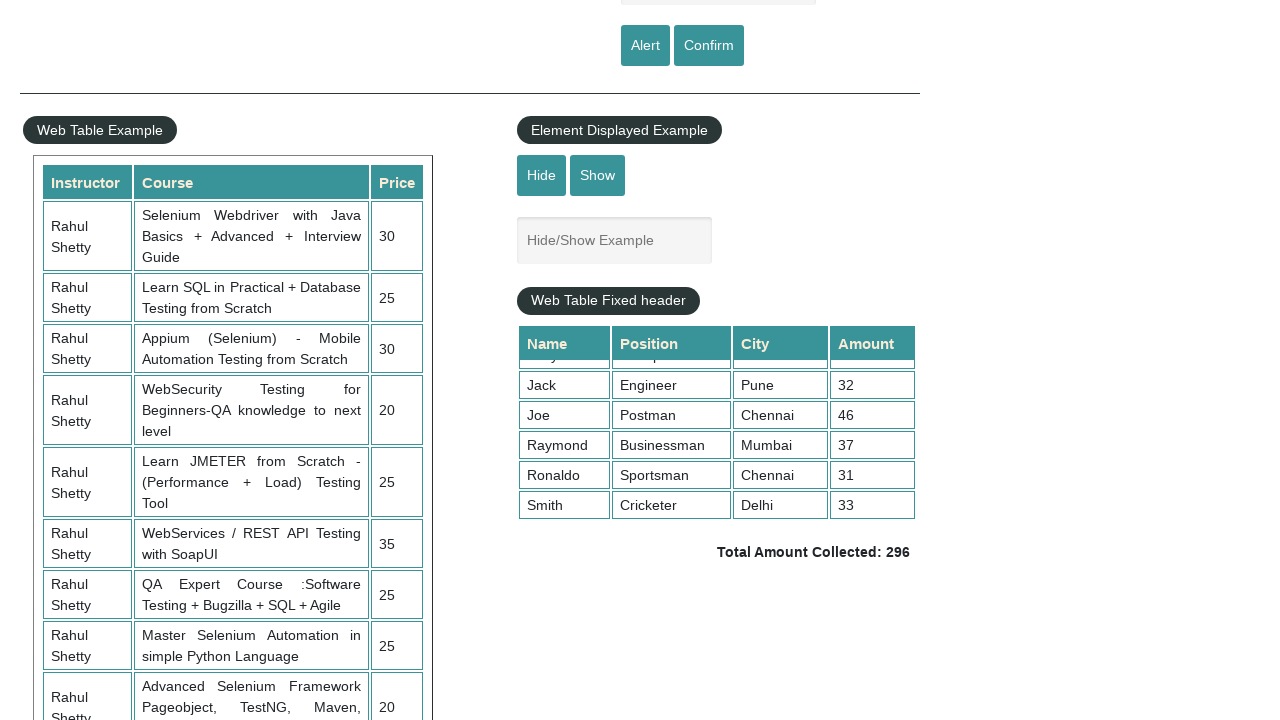